Tests a grocery shopping site by searching for products containing 'ca', verifying product counts, adding items to cart by index and by product name (Cashews), and verifying the brand logo text.

Starting URL: https://rahulshettyacademy.com/seleniumPractise/#/

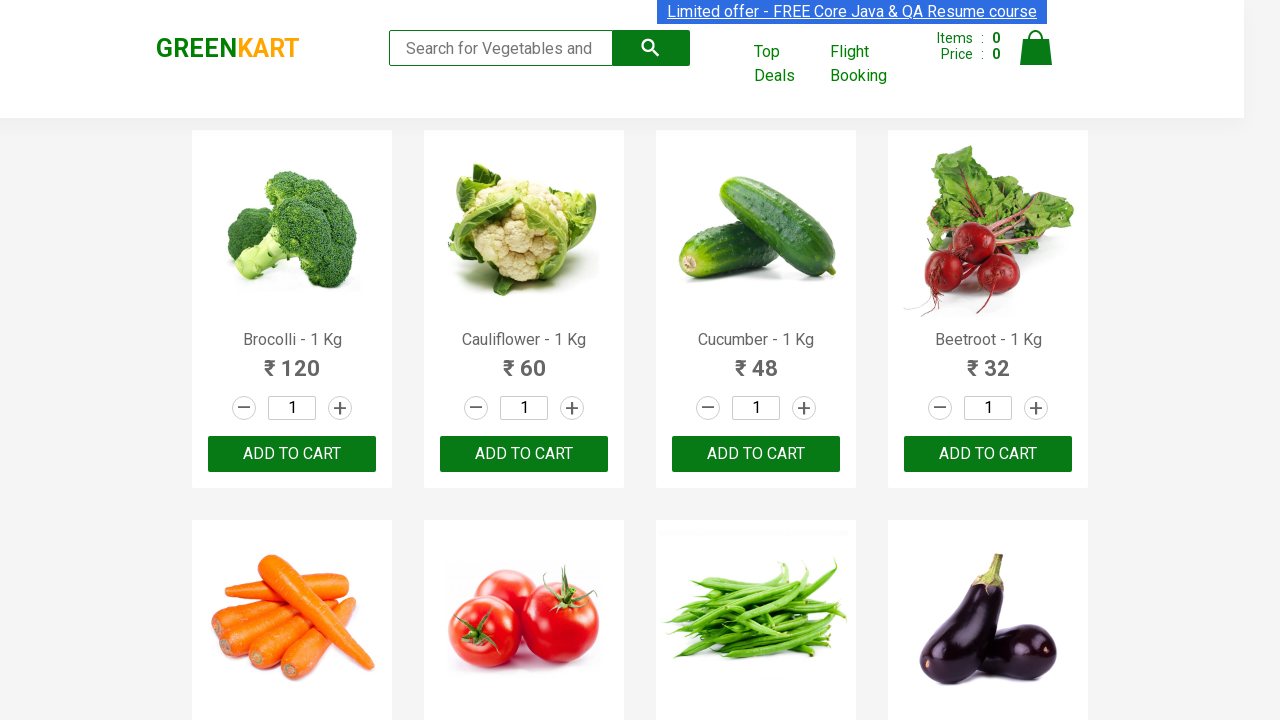

Typed 'ca' in search box to filter products on .search-keyword
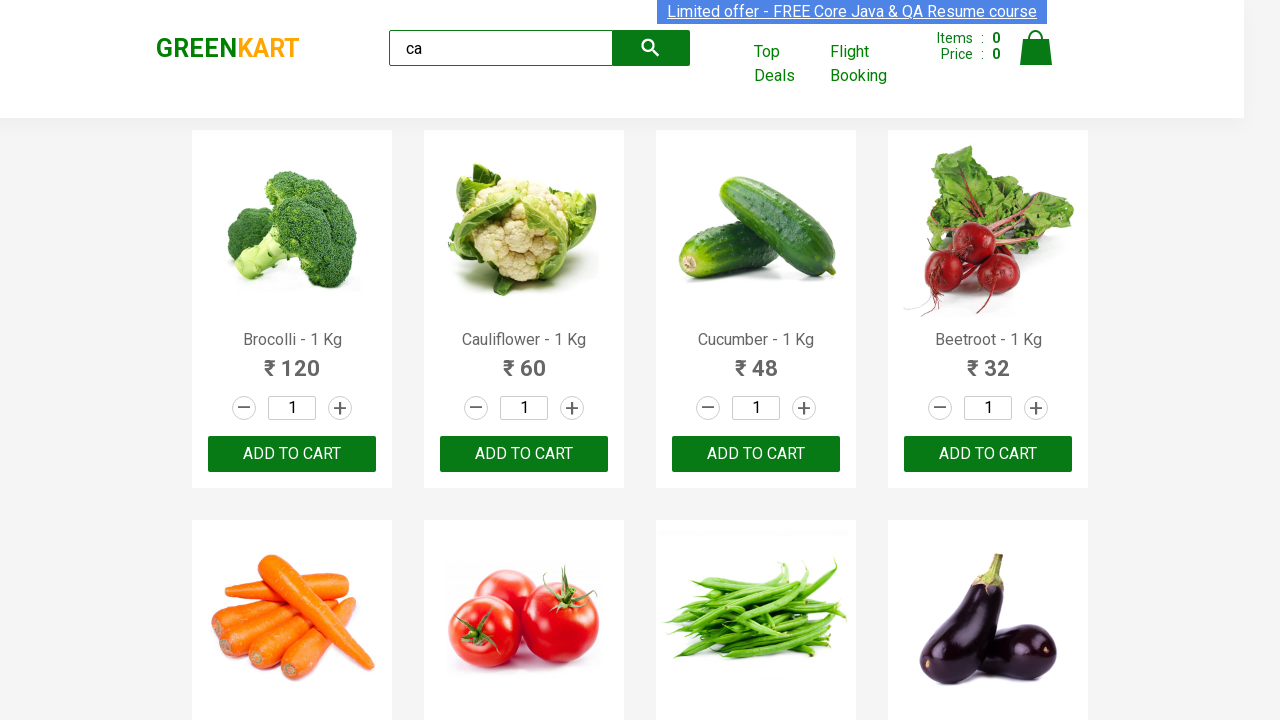

Waited 2000ms for products to load after search
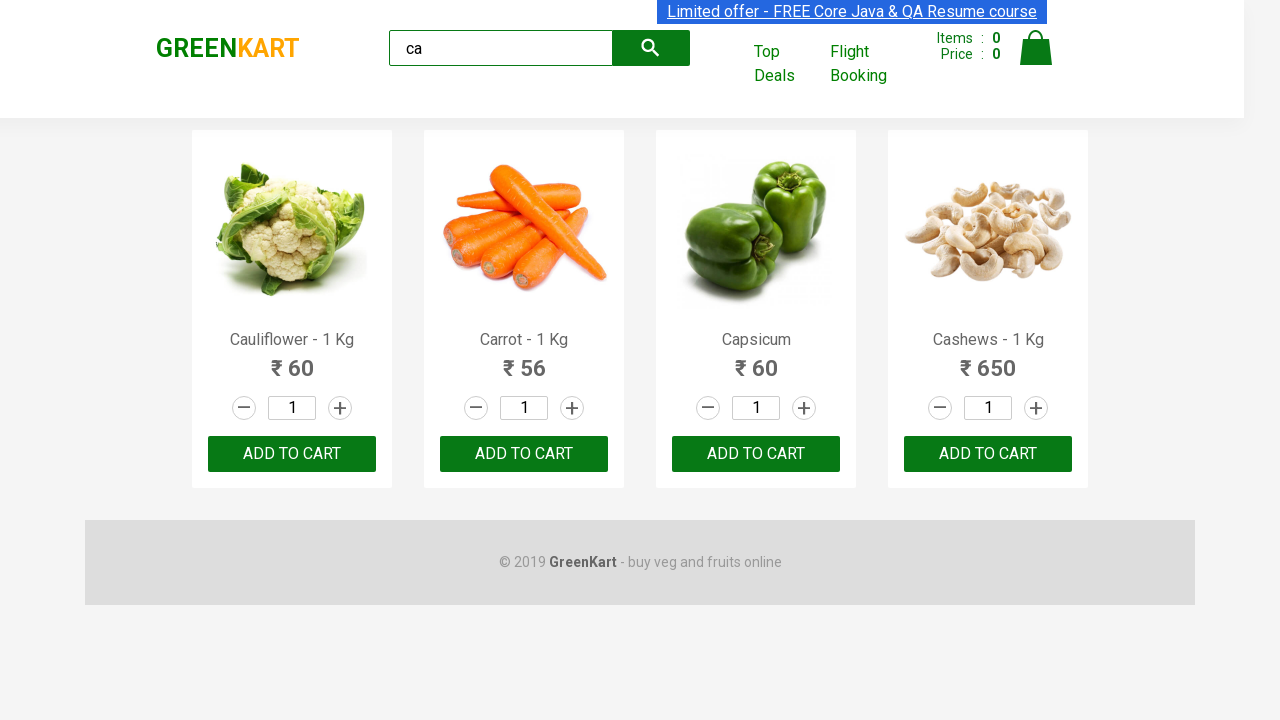

Verified 5 total products found
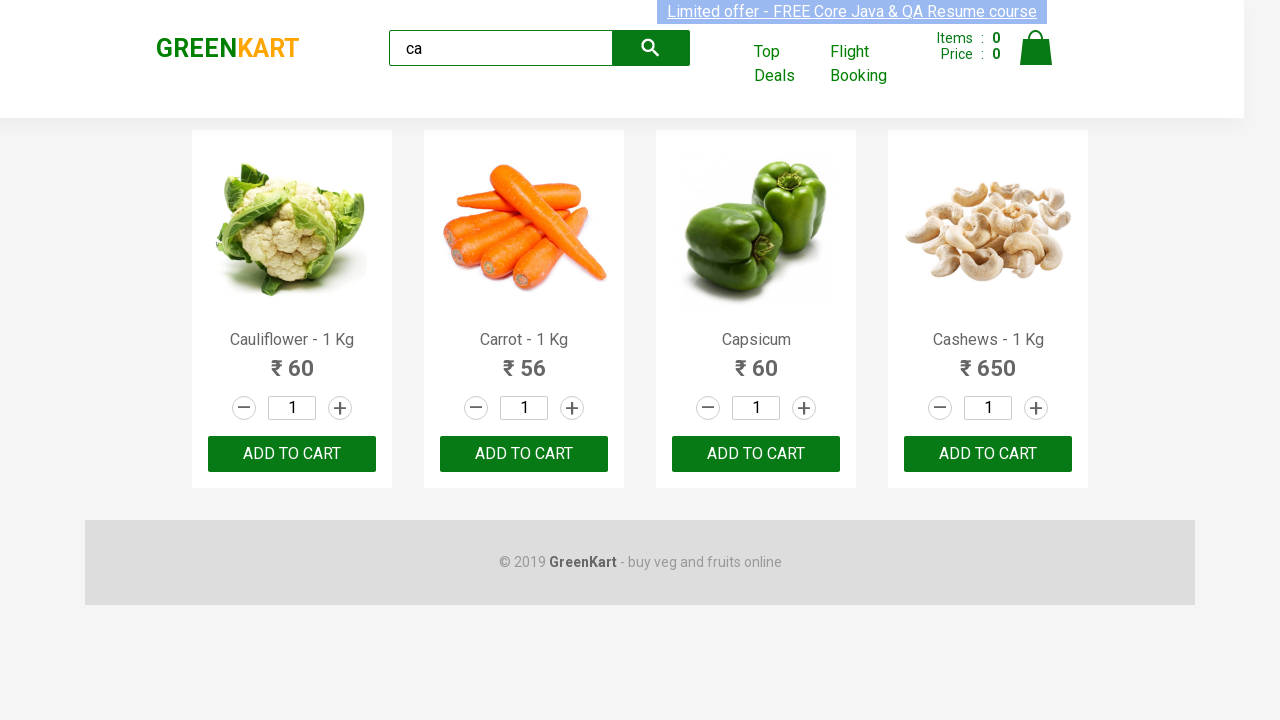

Verified 4 visible products on page
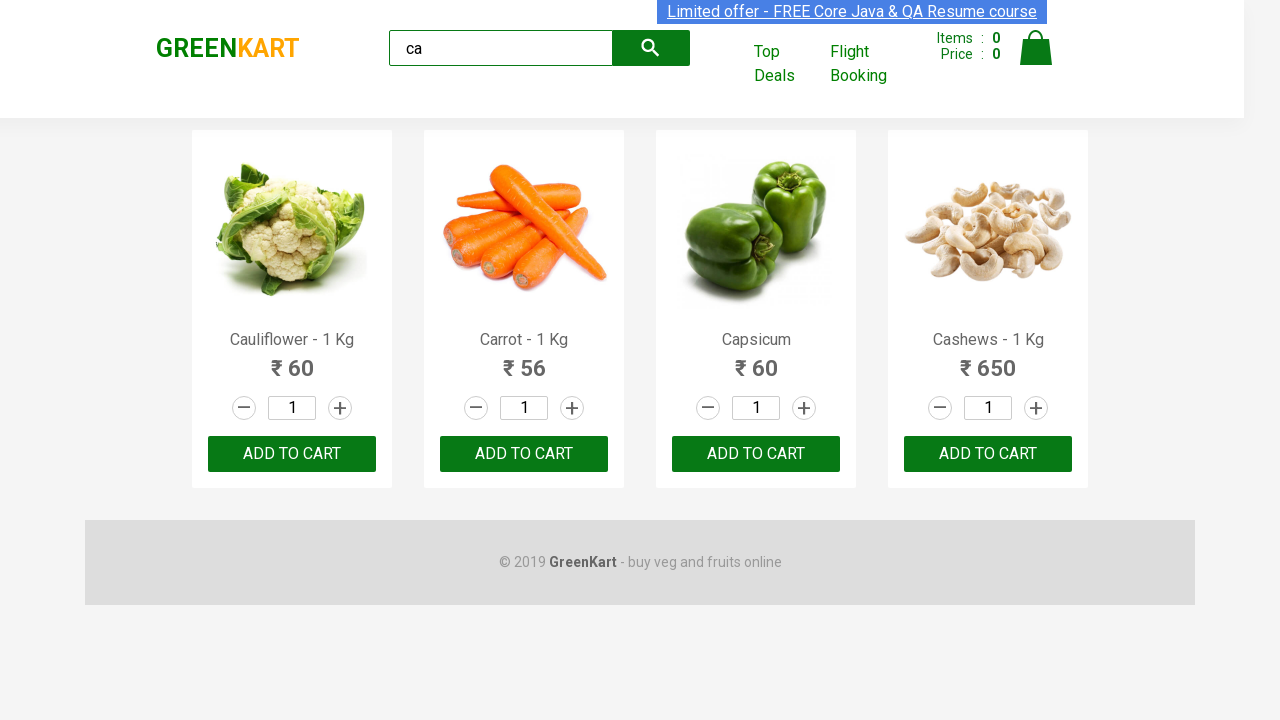

Verified 4 products in products container
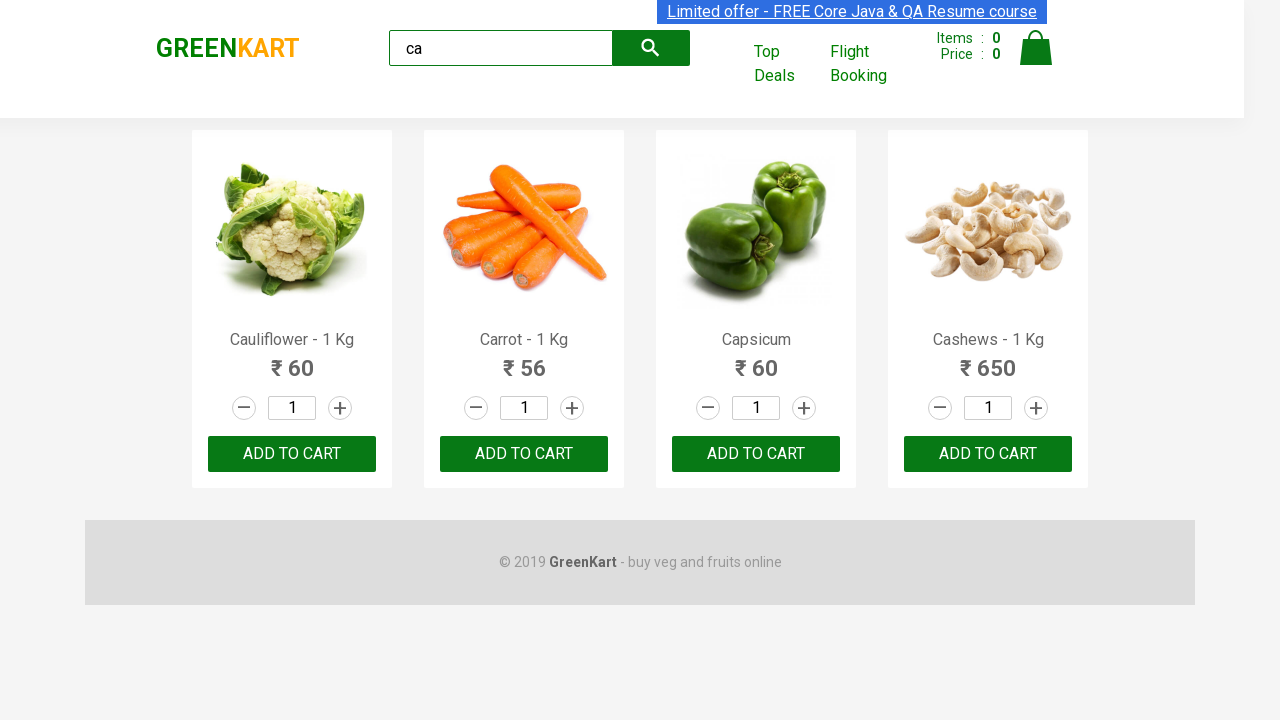

Waited 2000ms before adding products to cart
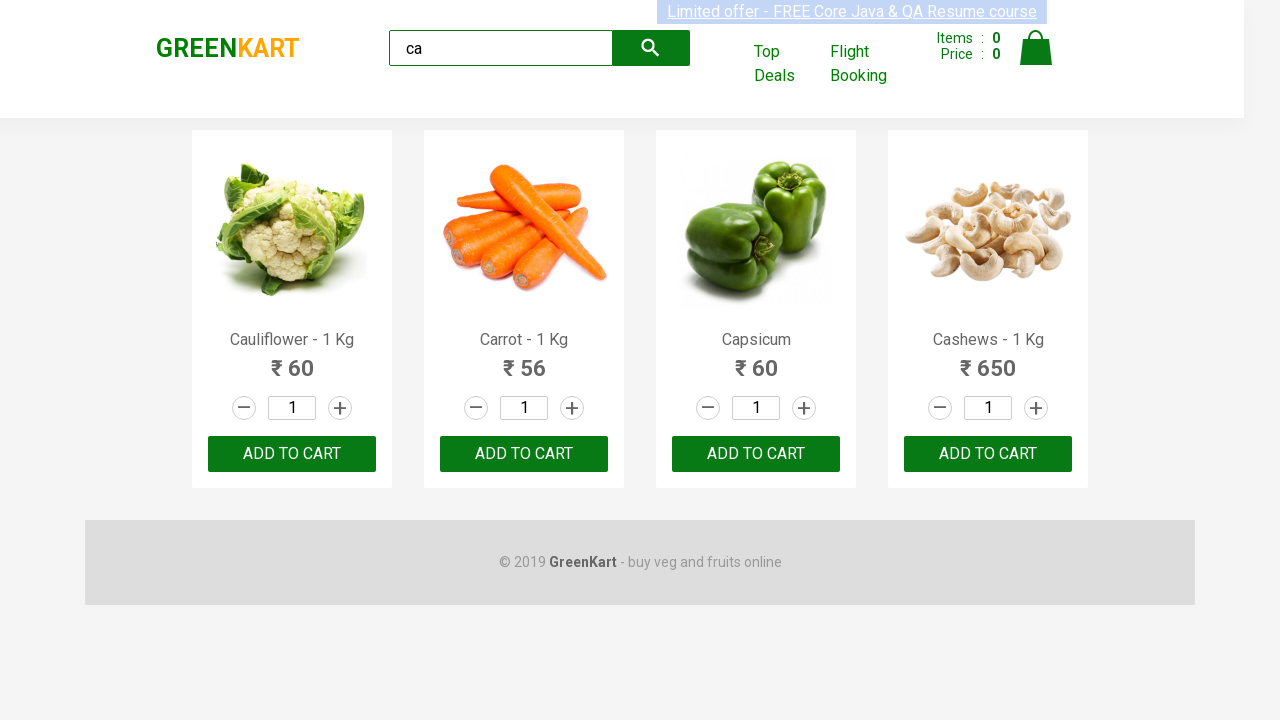

Added 2nd product (index 1) to cart at (524, 454) on .products .product >> nth=1 >> text=ADD TO CART
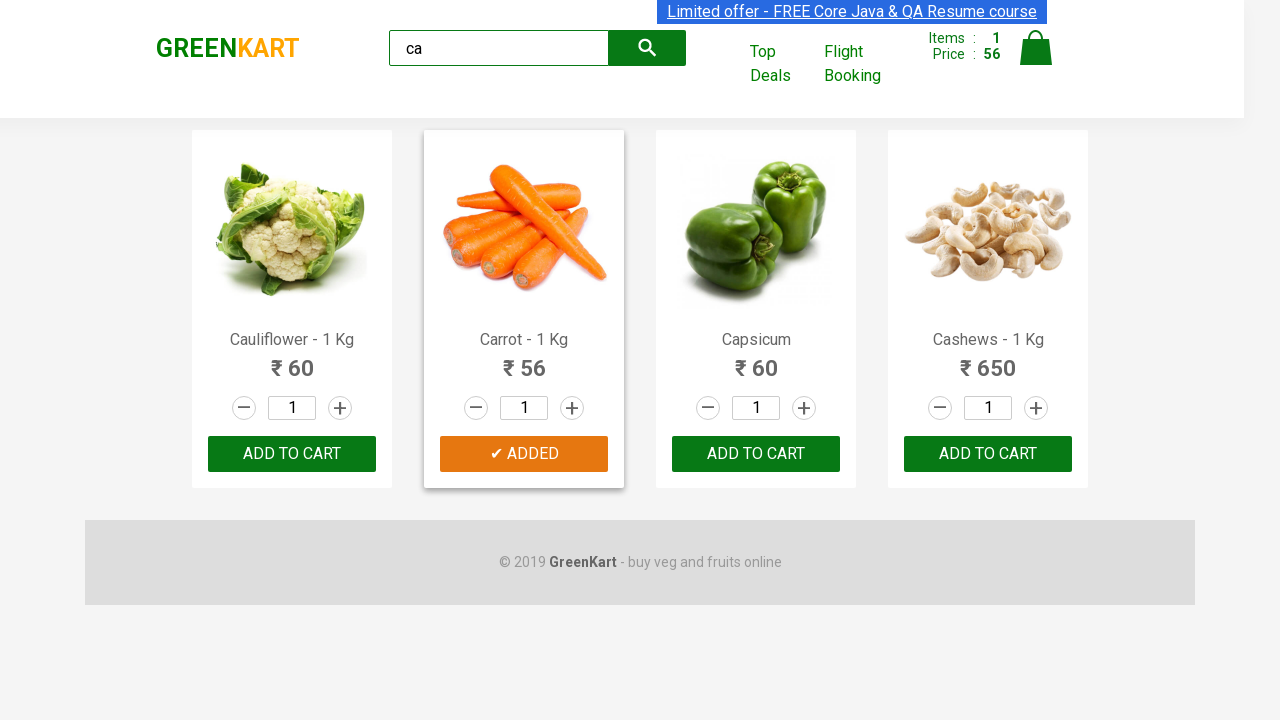

Added 3rd product (index 2) to cart at (756, 454) on .products .product >> nth=2 >> text=ADD TO CART
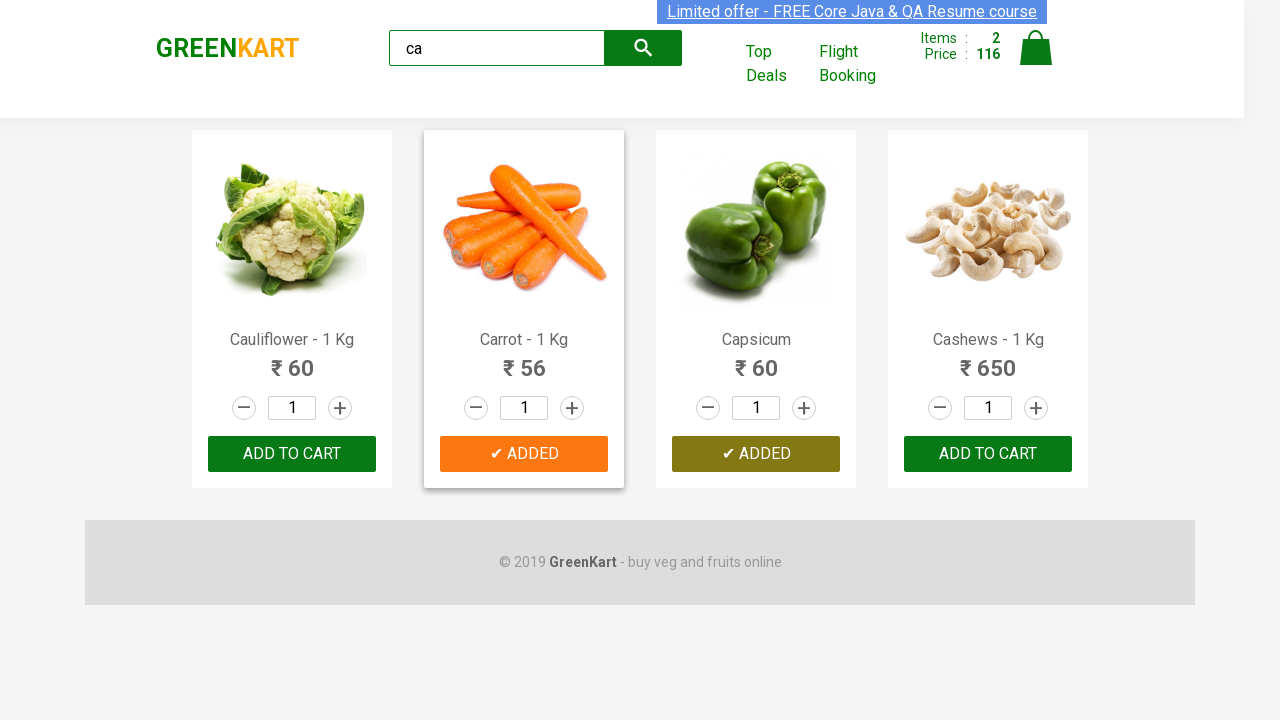

Found and added 'Cashews' product (index 3) to cart at (988, 454) on .products .product >> nth=3 >> button
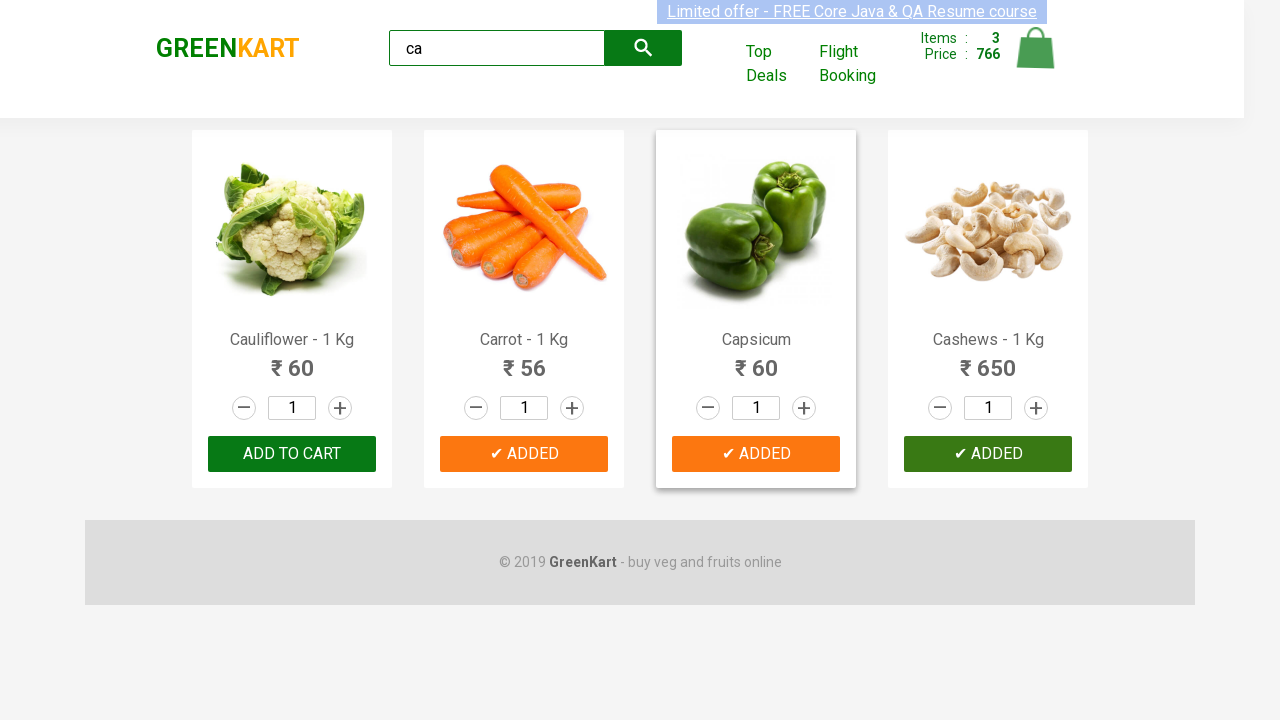

Verified brand logo text is 'GREENKART'
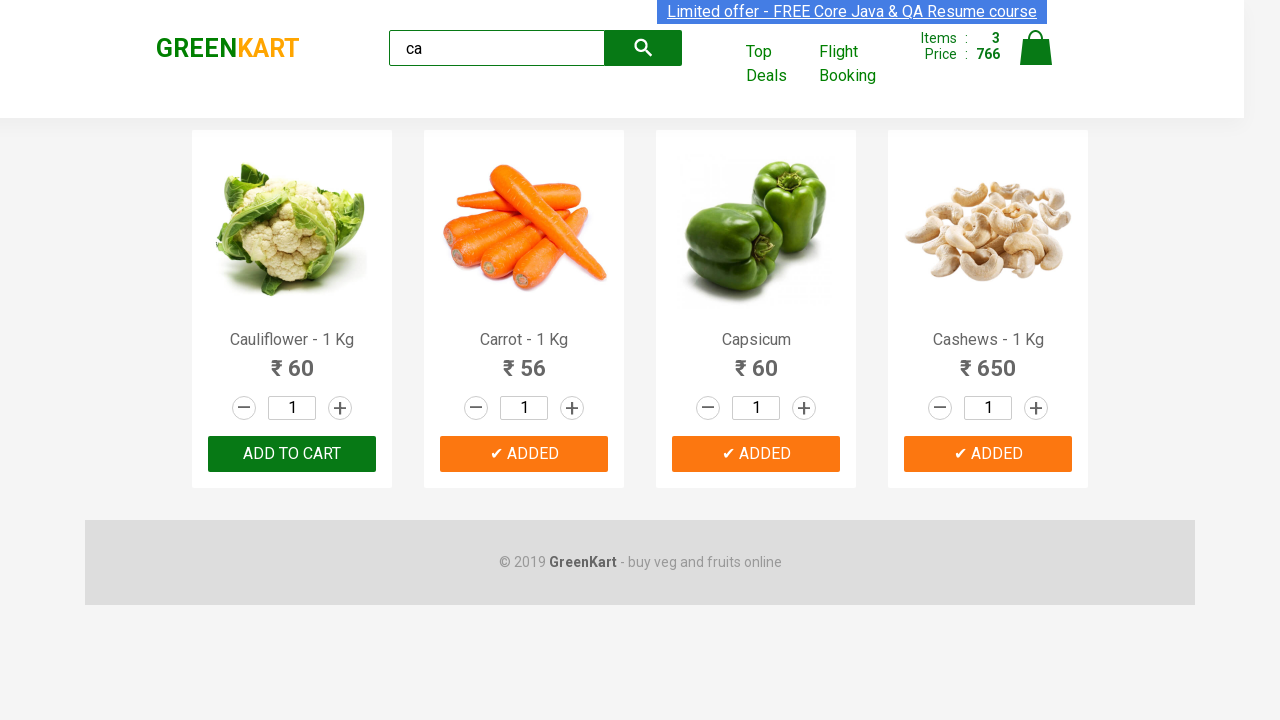

Retrieved and logged brand text: GREENKART
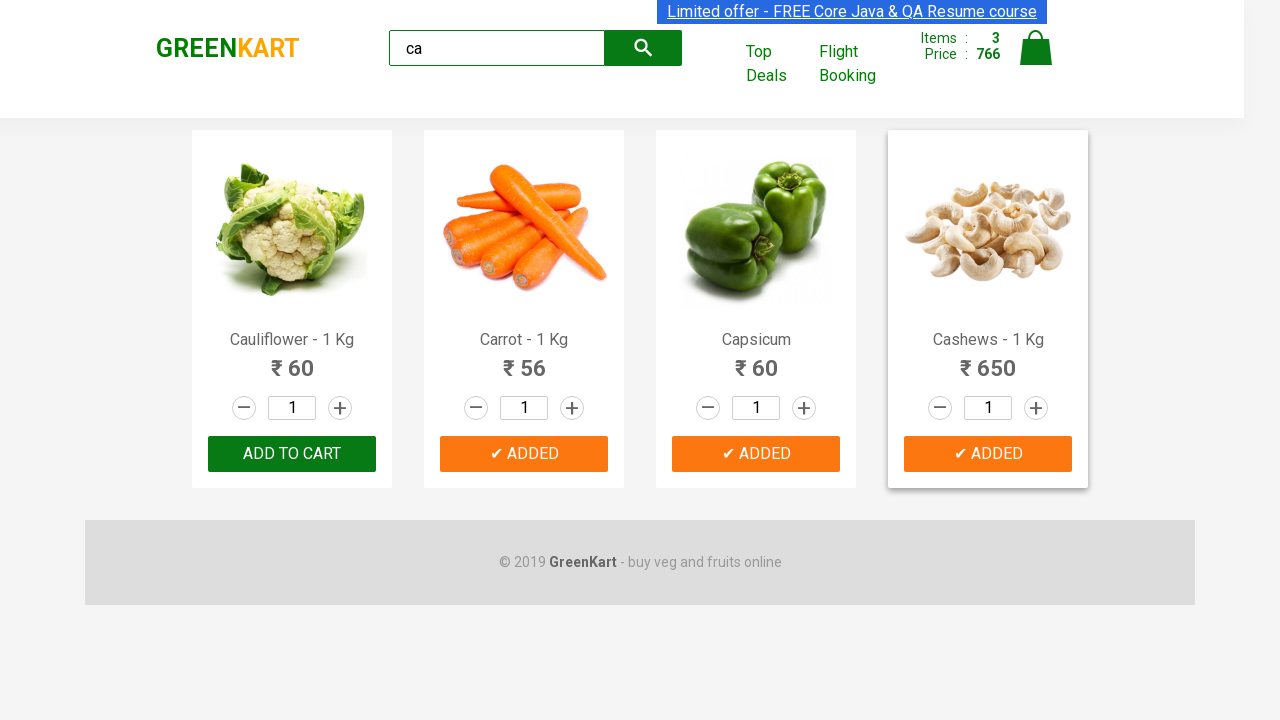

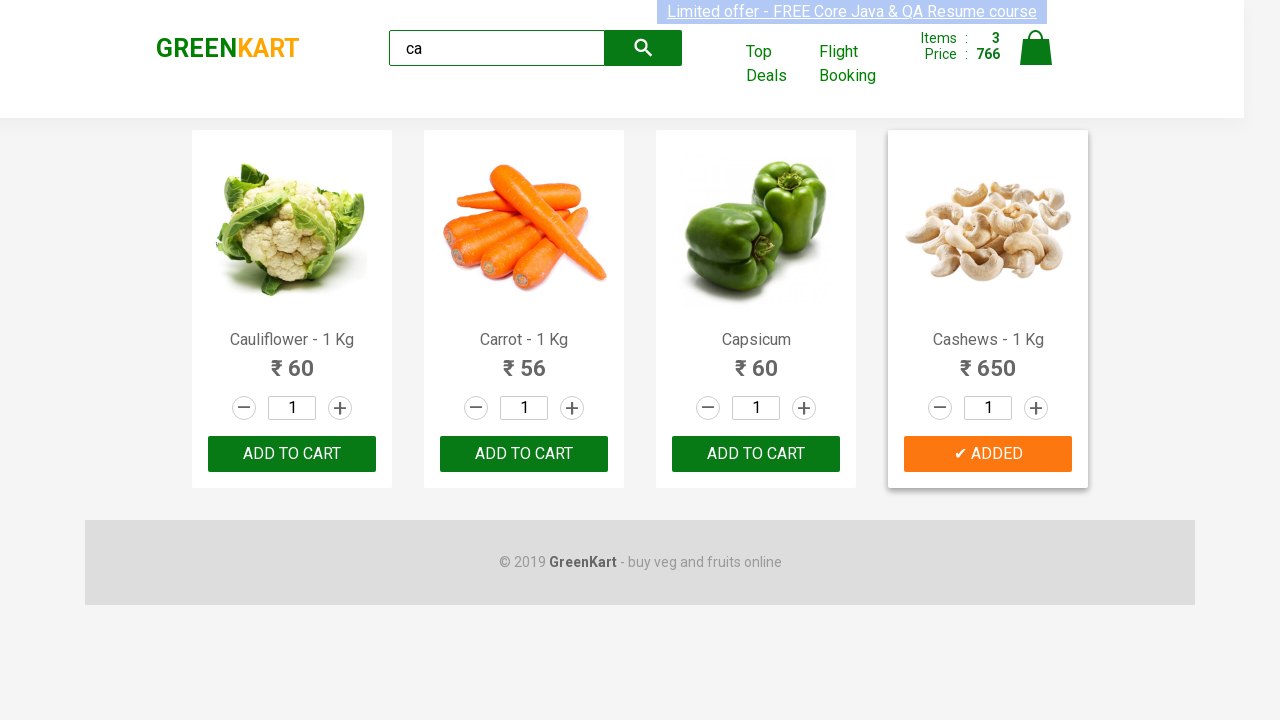